Tests form validation by submitting single file upload form without selecting a file

Starting URL: https://testautomationpractice.blogspot.com/

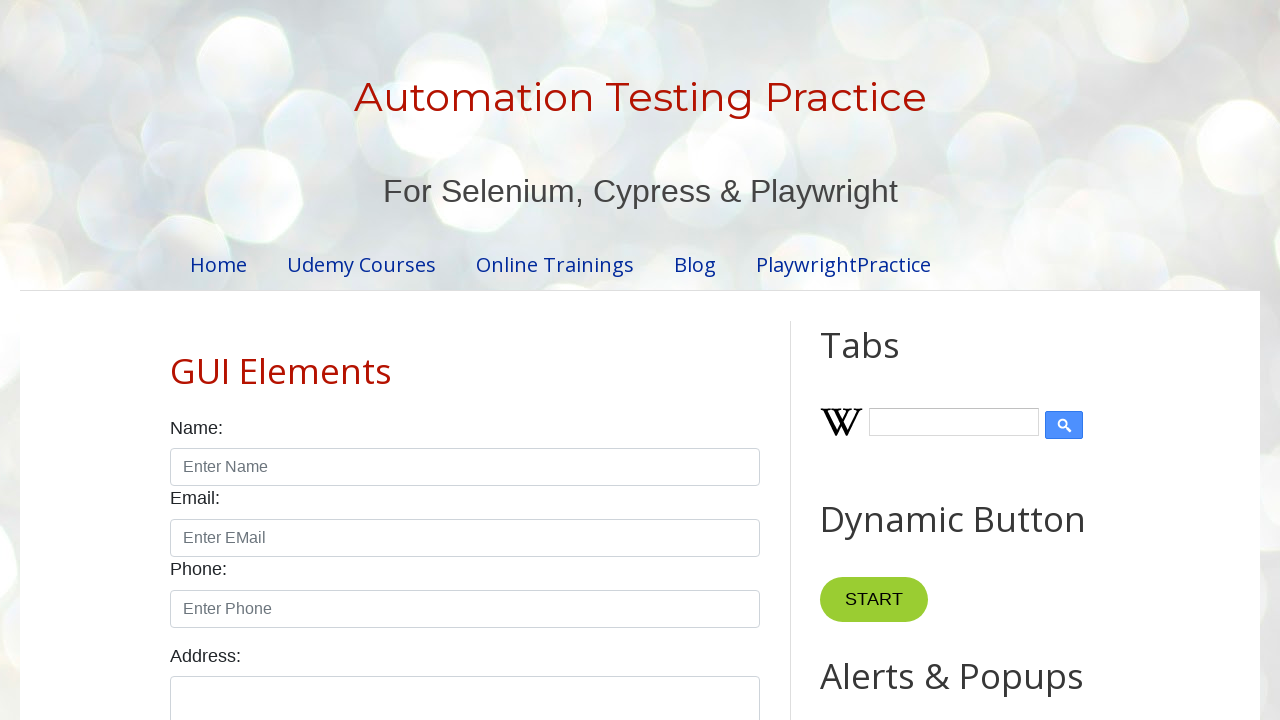

Clicked 'Upload Single File' button without selecting a file at (578, 361) on internal:role=button[name="Upload Single File"i]
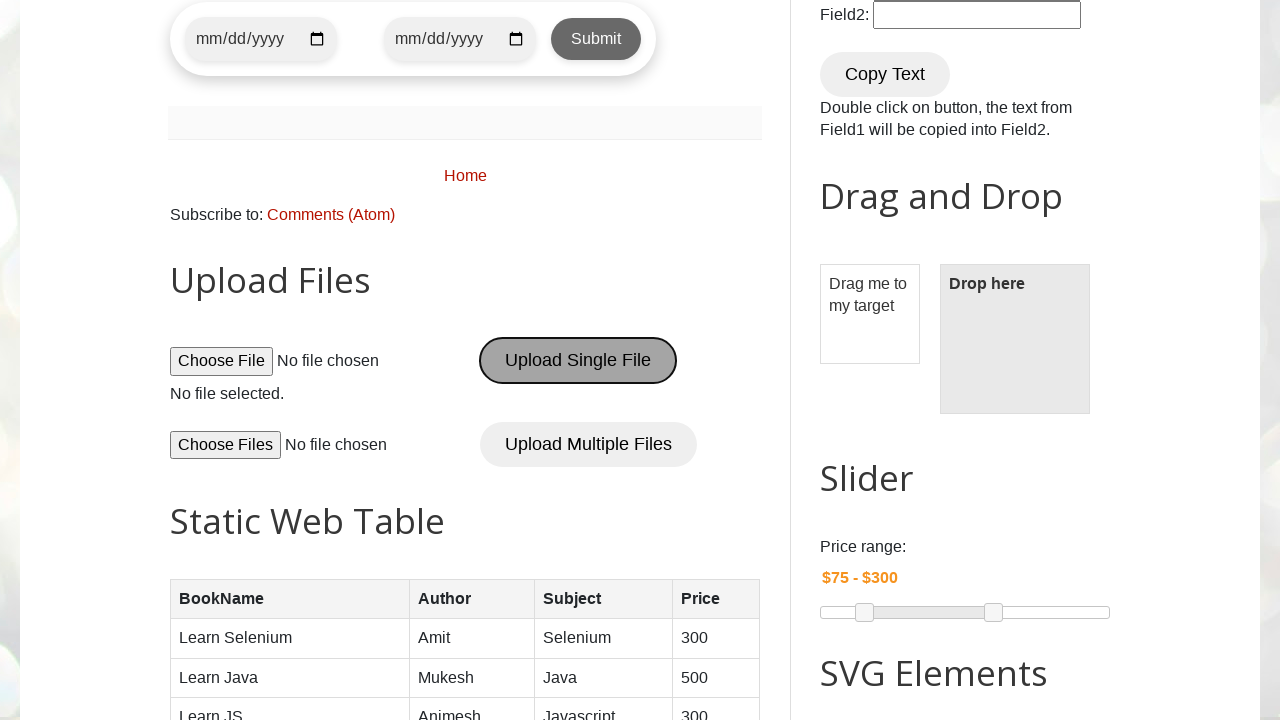

Form validation message appeared
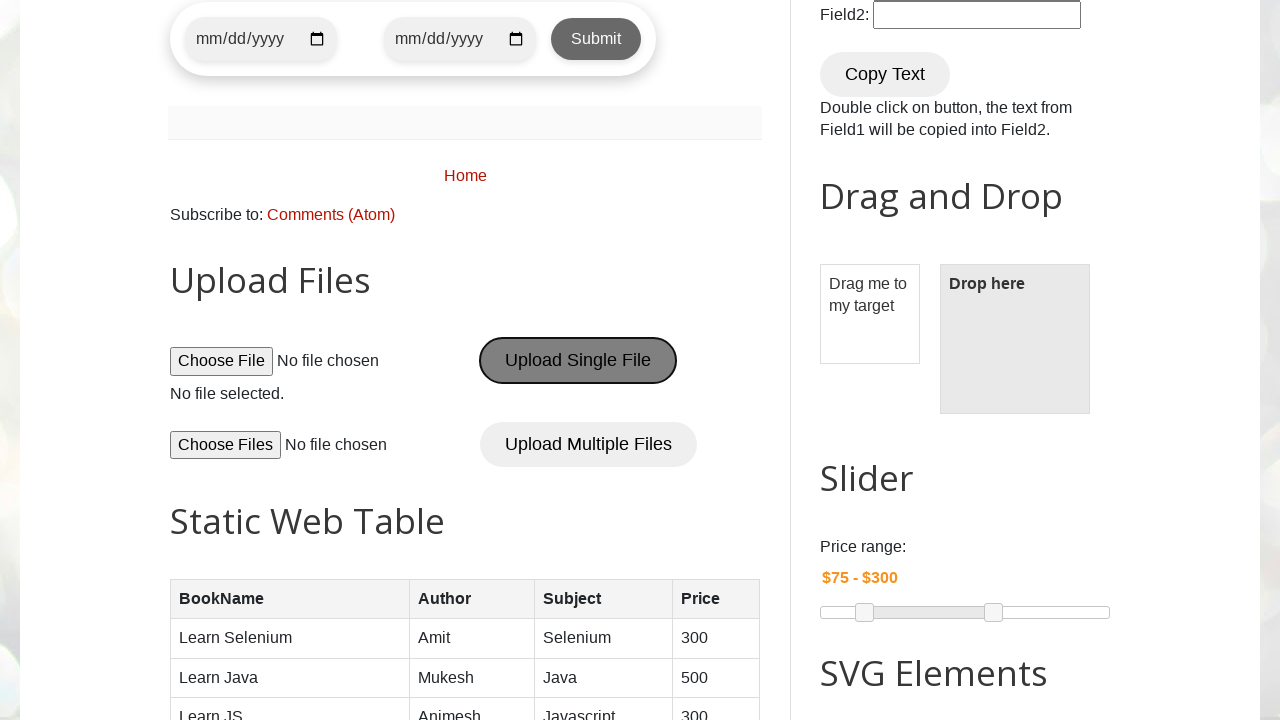

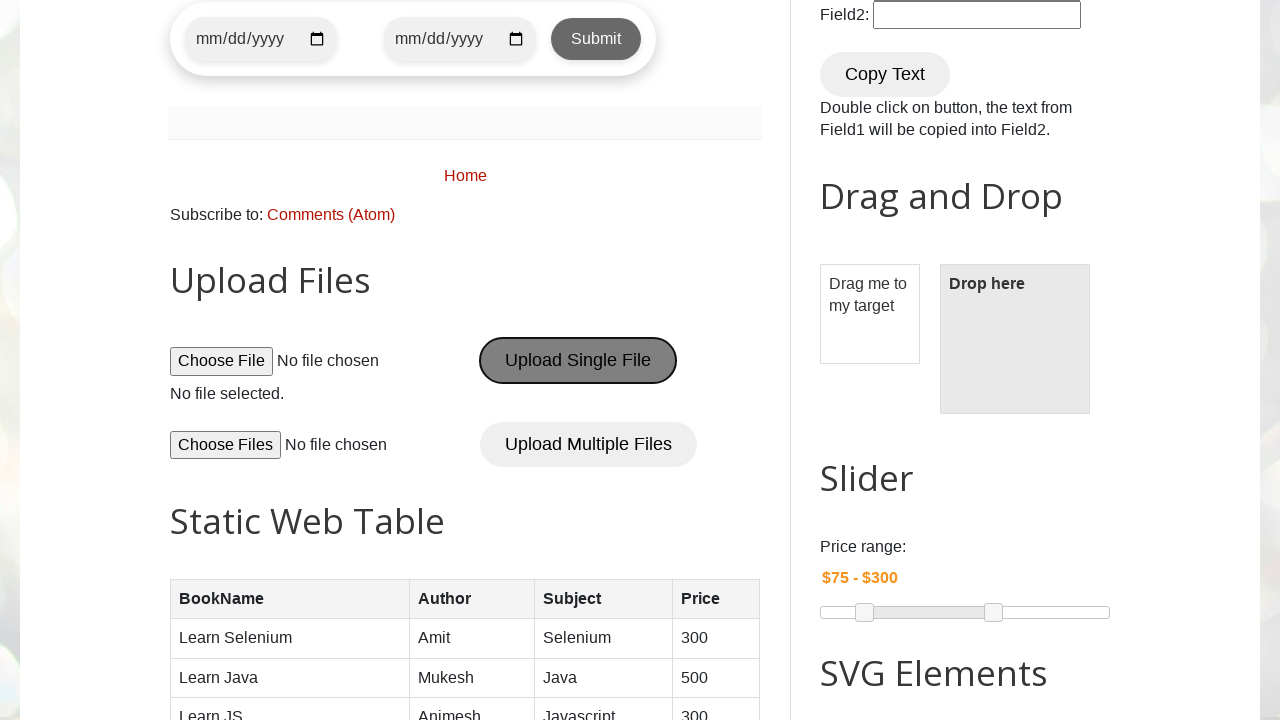